Tests removing all elements after adding them by first adding random elements then clicking all delete buttons

Starting URL: https://the-internet.herokuapp.com/

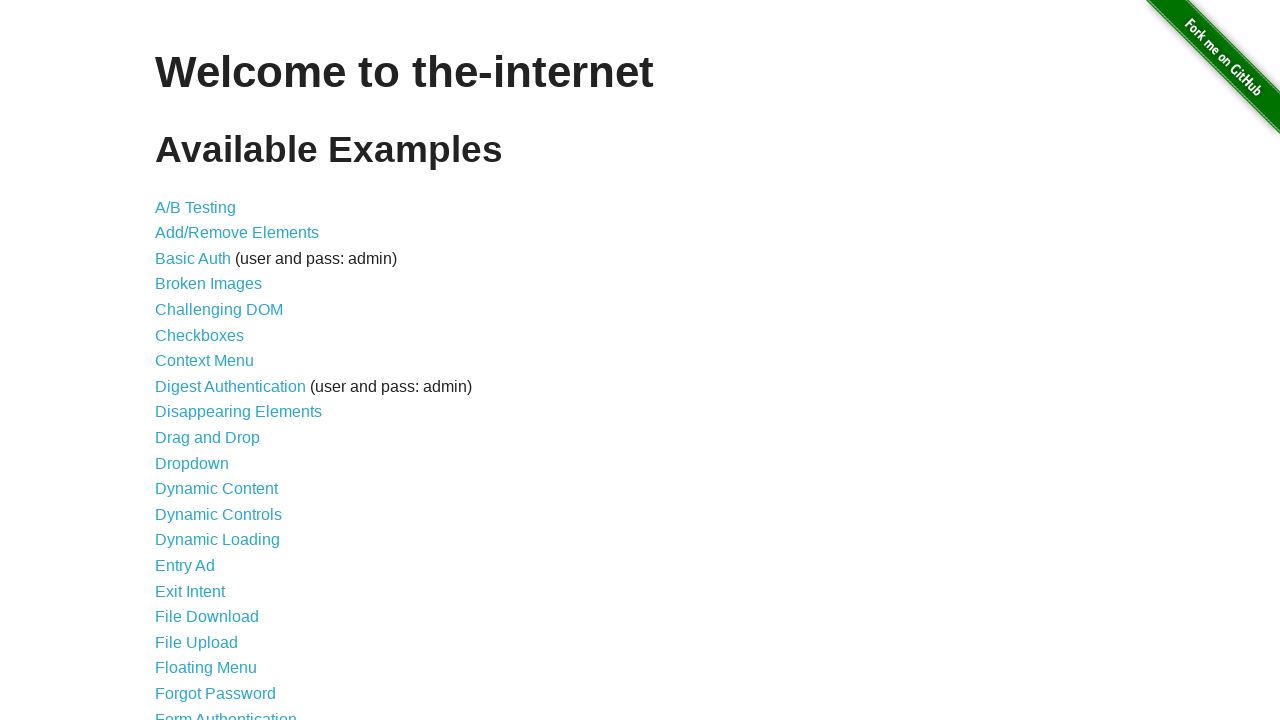

Clicked on Add/Remove Elements link at (237, 233) on text=Add/Remove Elements
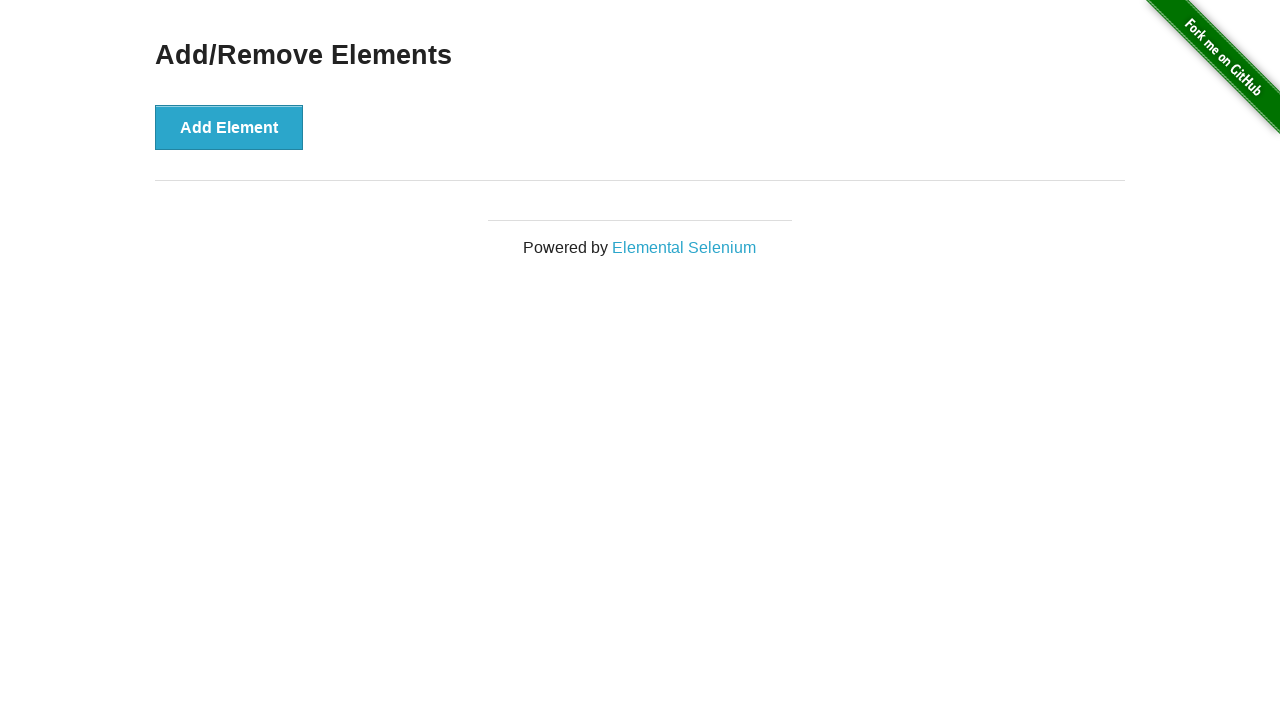

Add Element button is visible
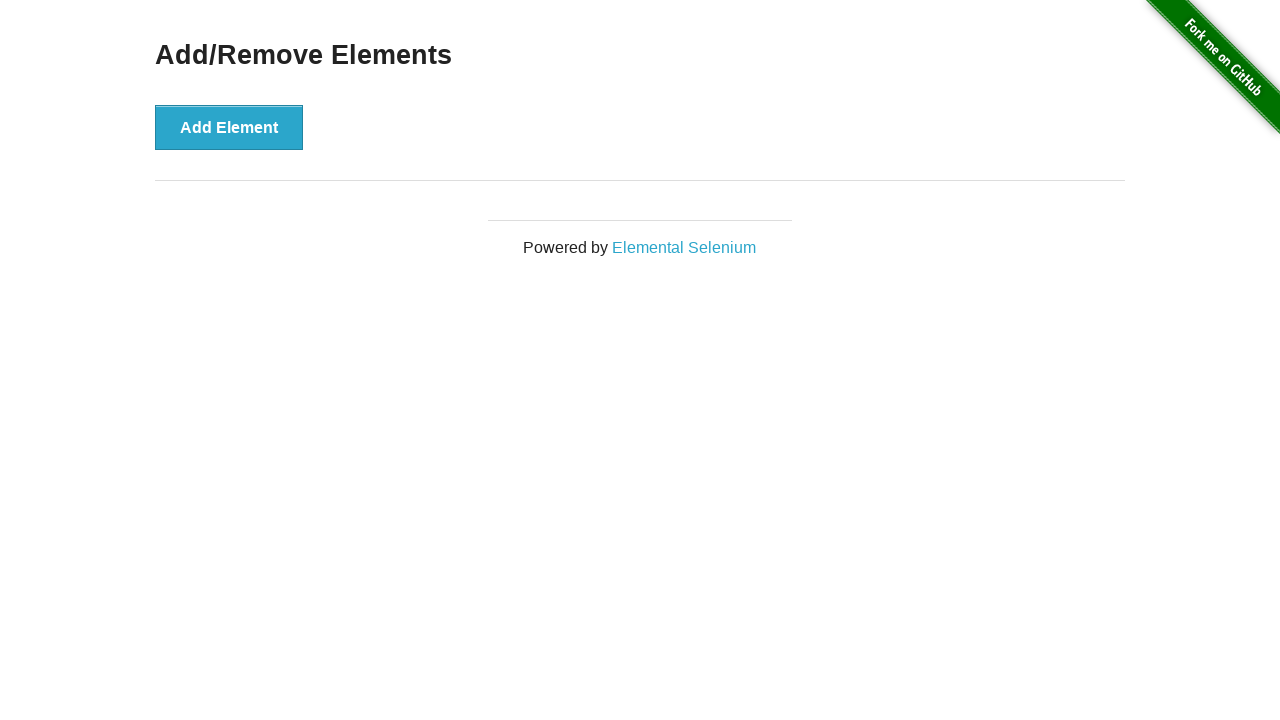

Clicked Add Element button (click 1 of 11) at (229, 127) on button:has-text('Add Element')
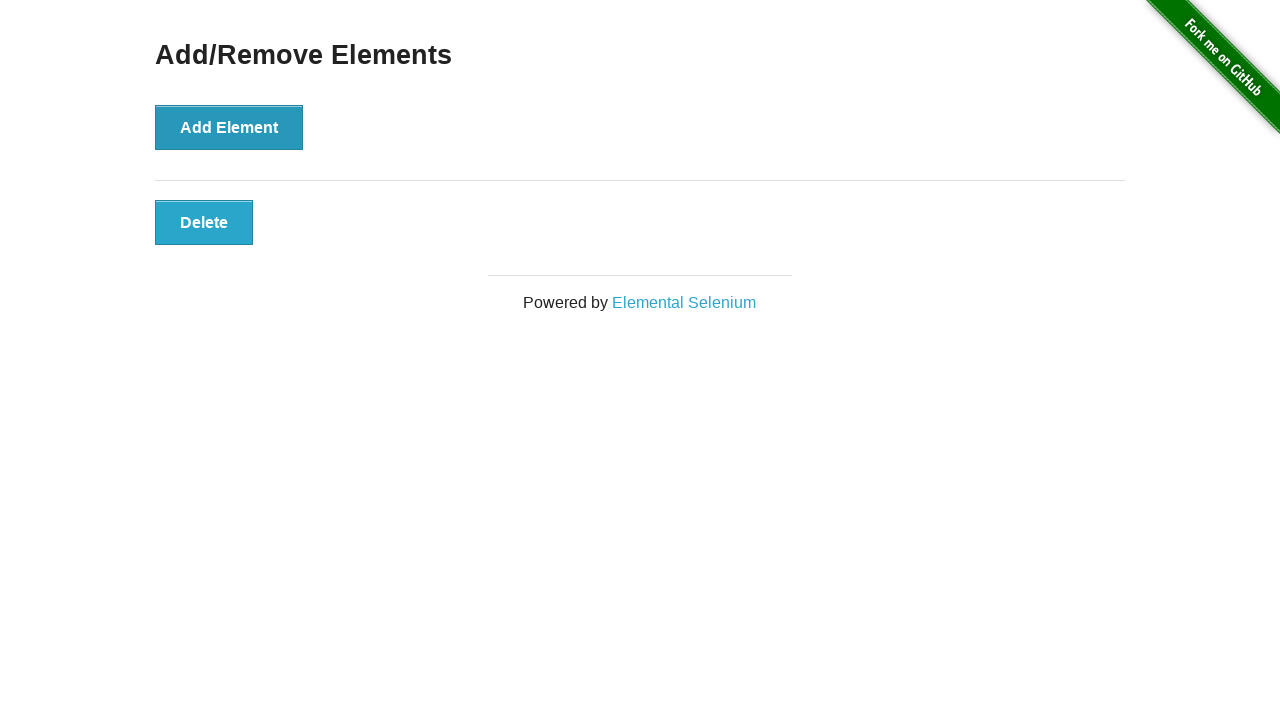

Clicked Add Element button (click 2 of 11) at (229, 127) on button:has-text('Add Element')
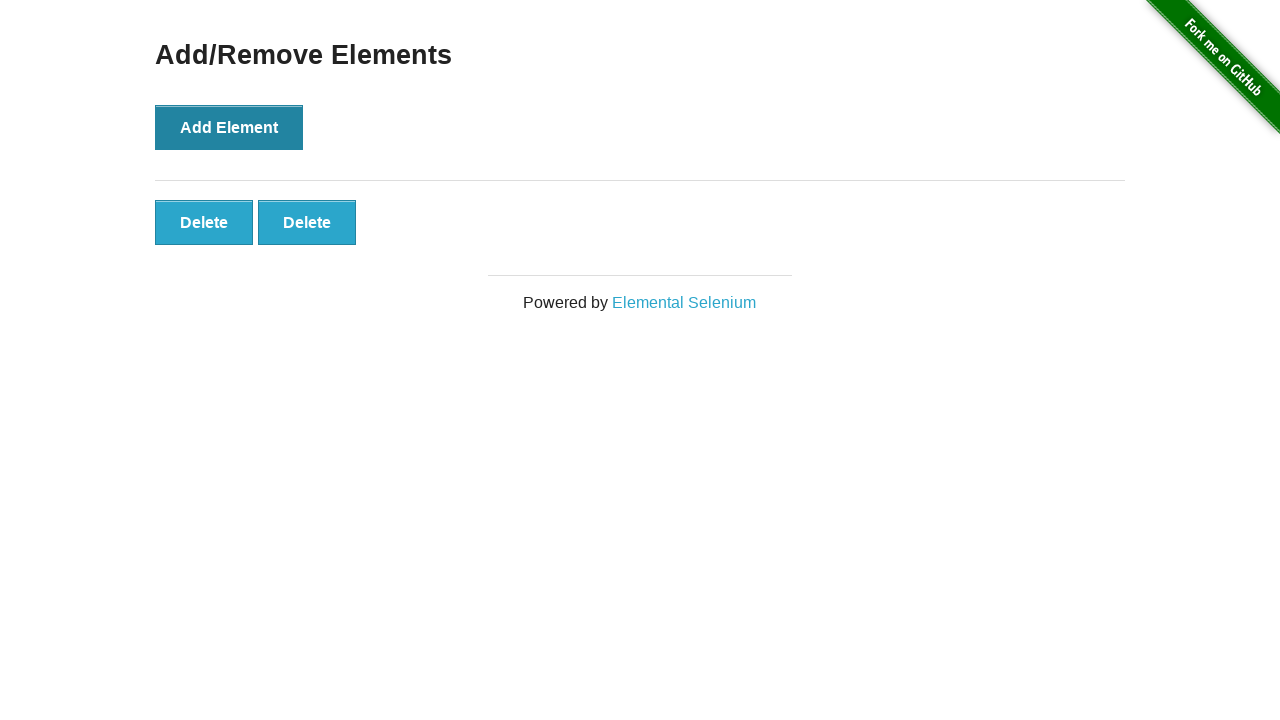

Clicked Add Element button (click 3 of 11) at (229, 127) on button:has-text('Add Element')
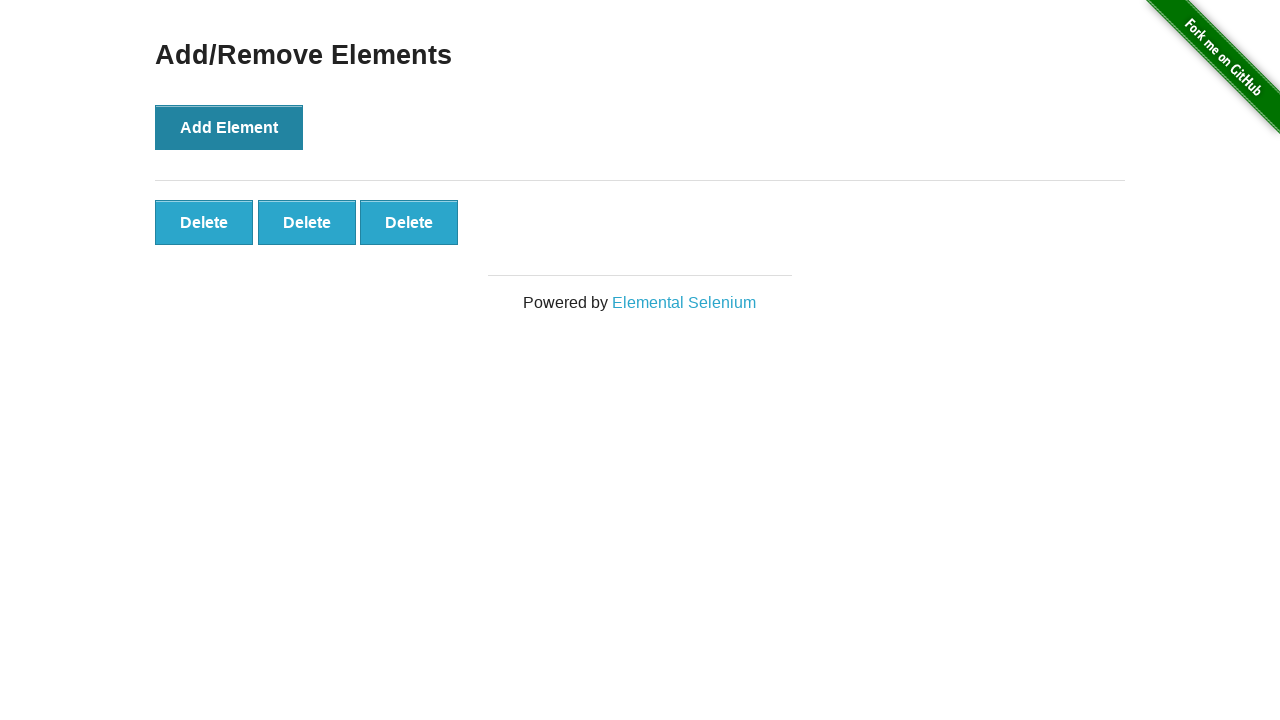

Clicked Add Element button (click 4 of 11) at (229, 127) on button:has-text('Add Element')
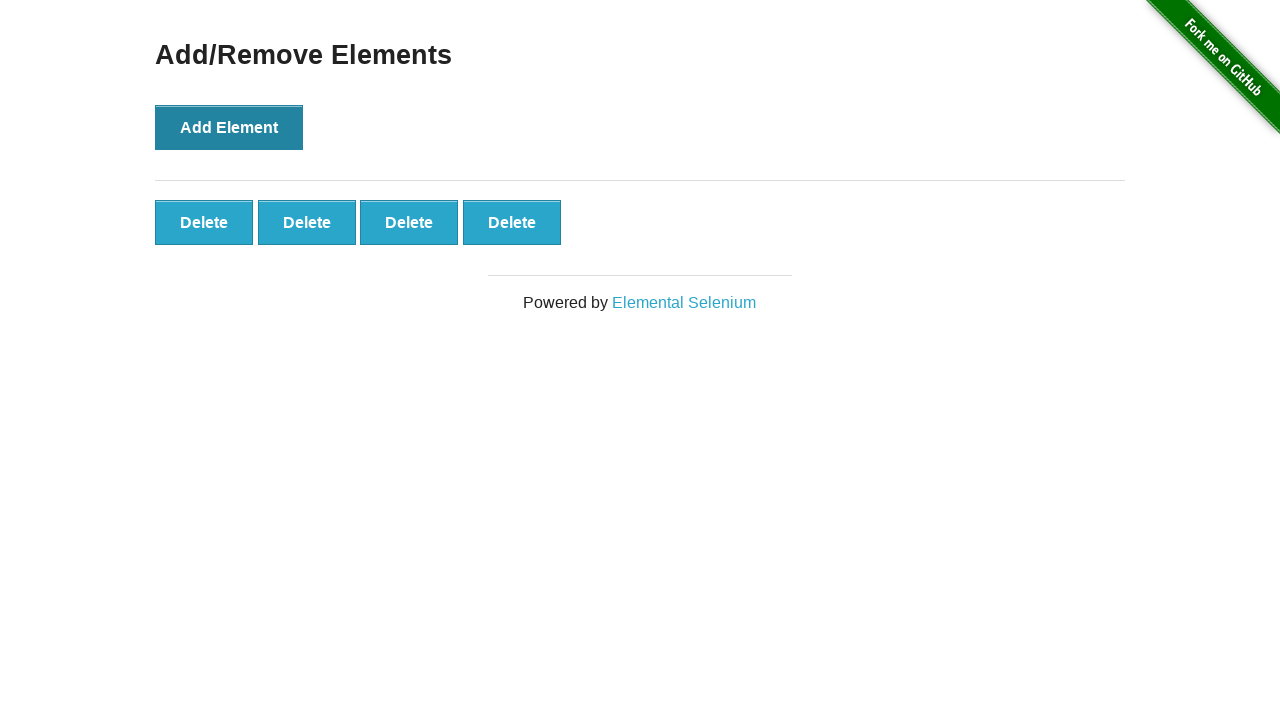

Clicked Add Element button (click 5 of 11) at (229, 127) on button:has-text('Add Element')
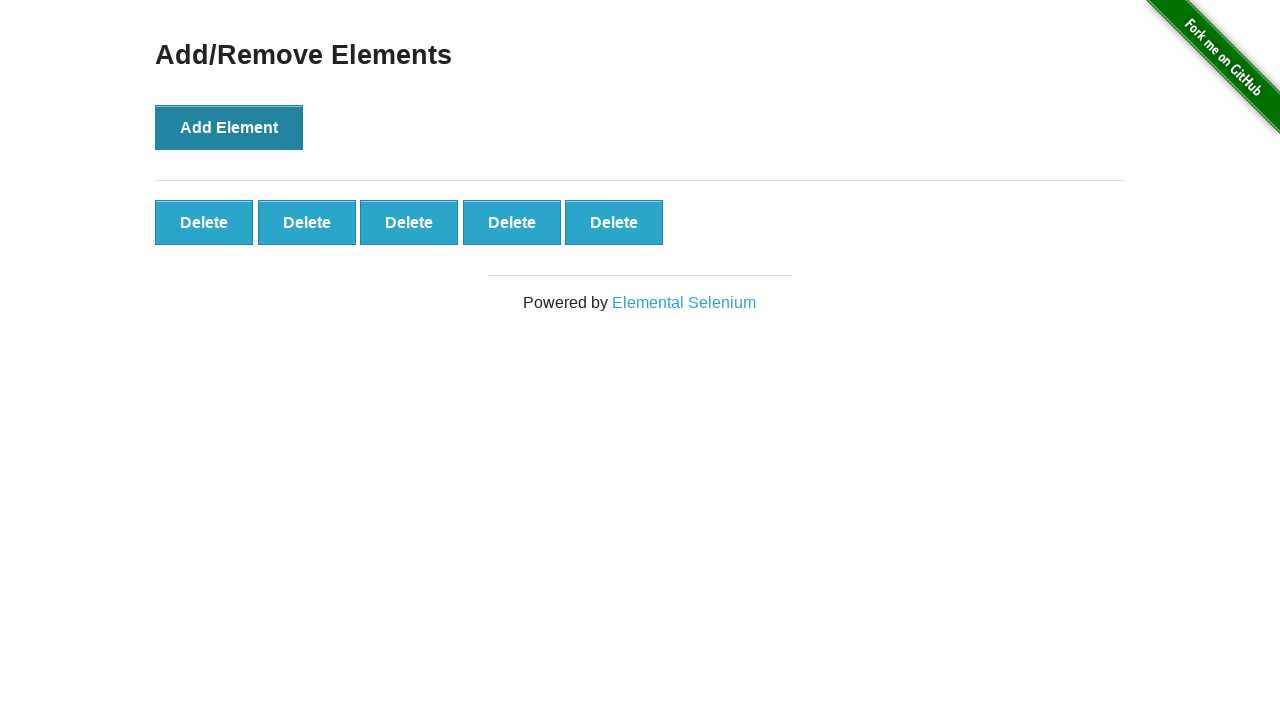

Clicked Add Element button (click 6 of 11) at (229, 127) on button:has-text('Add Element')
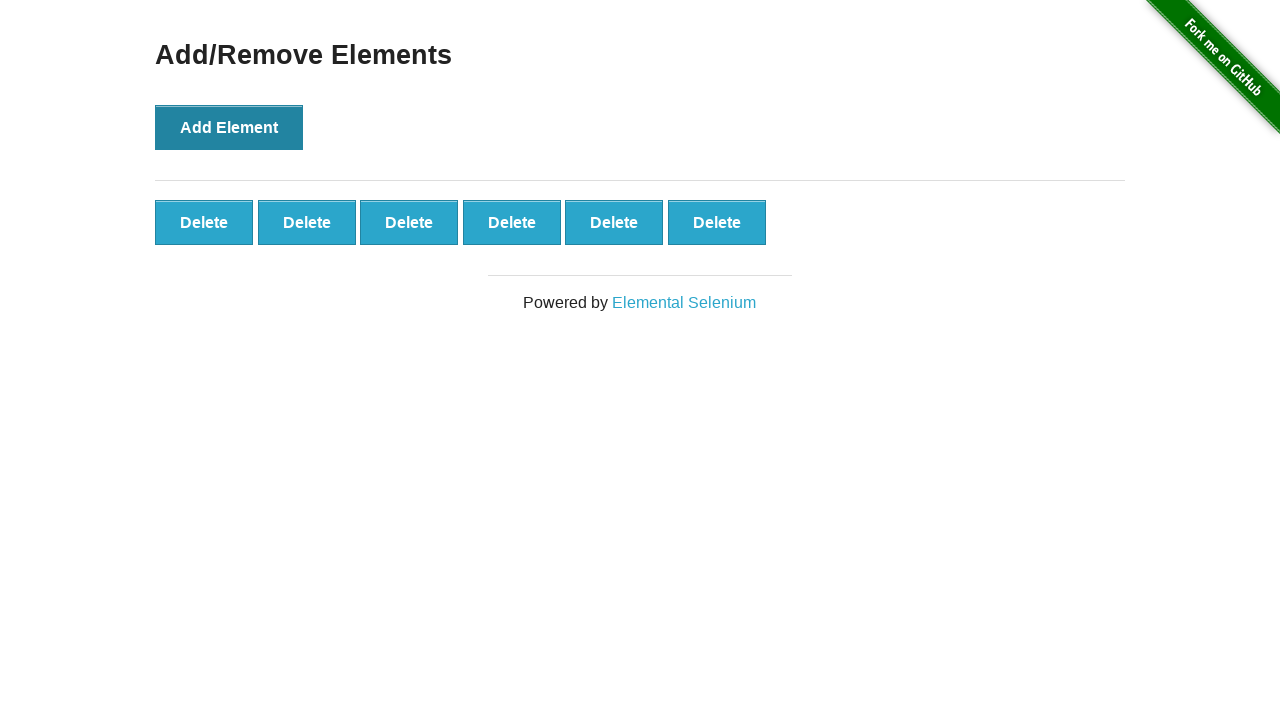

Clicked Add Element button (click 7 of 11) at (229, 127) on button:has-text('Add Element')
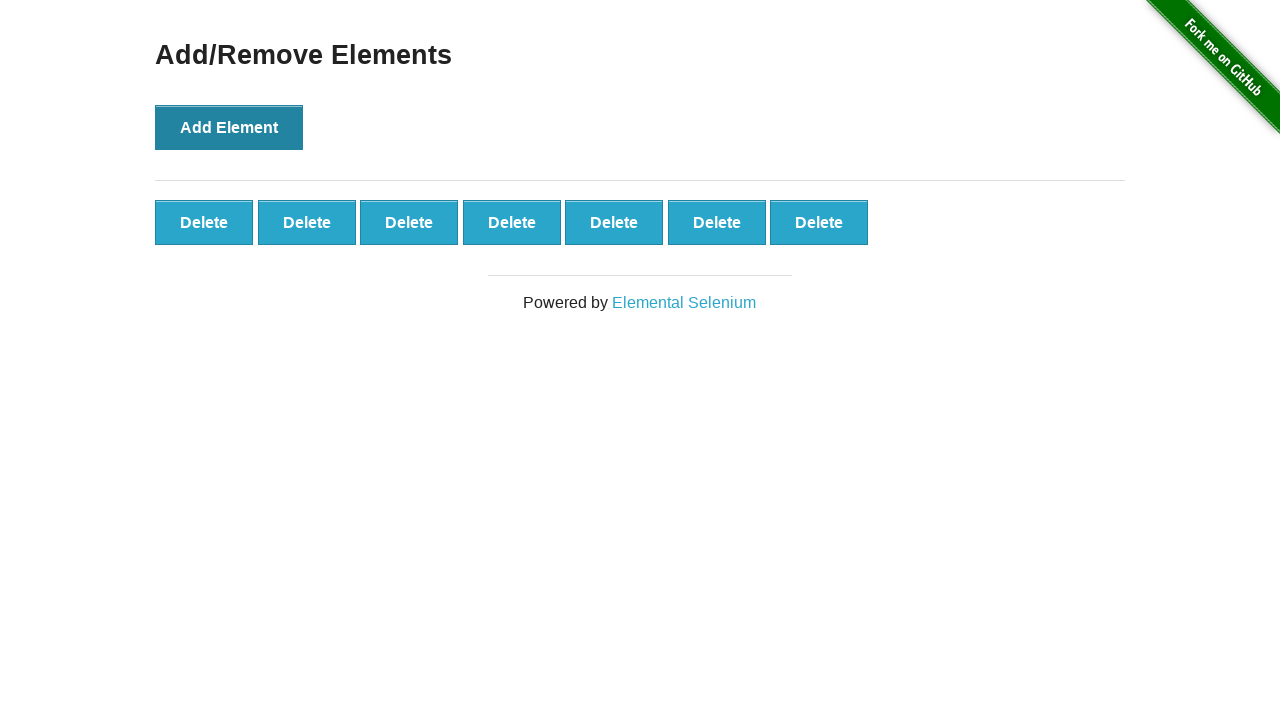

Clicked Add Element button (click 8 of 11) at (229, 127) on button:has-text('Add Element')
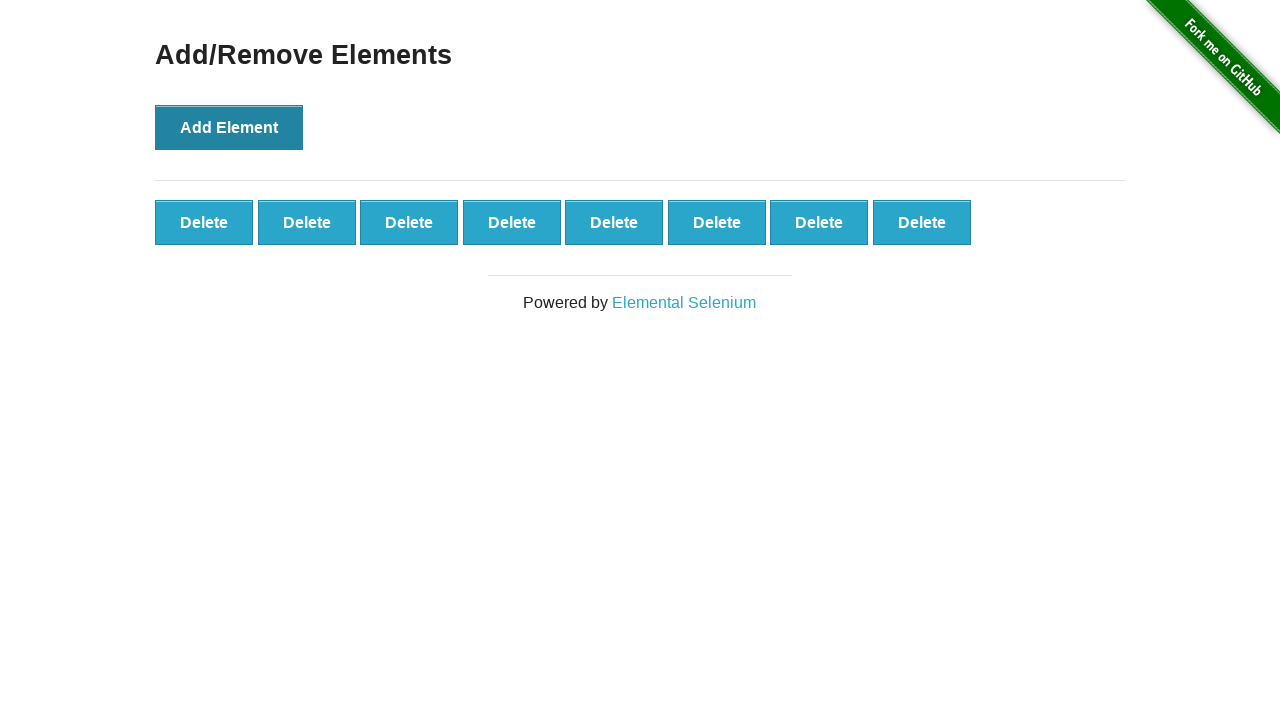

Clicked Add Element button (click 9 of 11) at (229, 127) on button:has-text('Add Element')
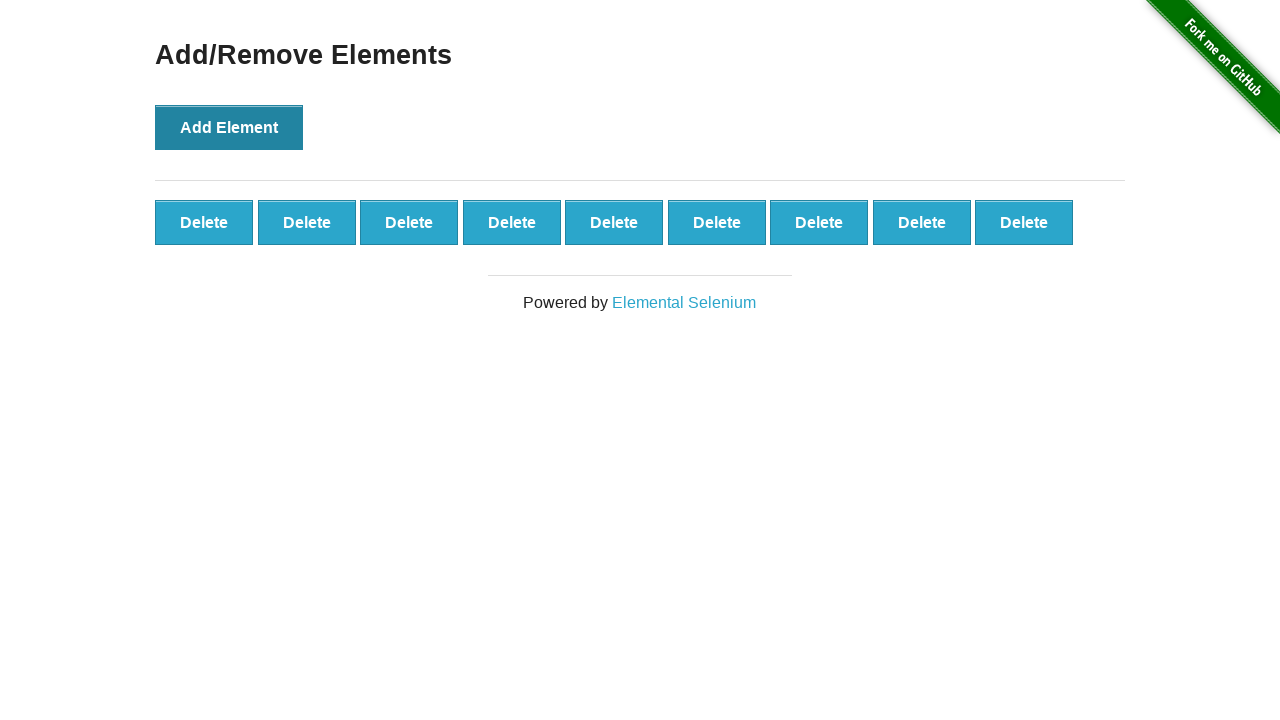

Clicked Add Element button (click 10 of 11) at (229, 127) on button:has-text('Add Element')
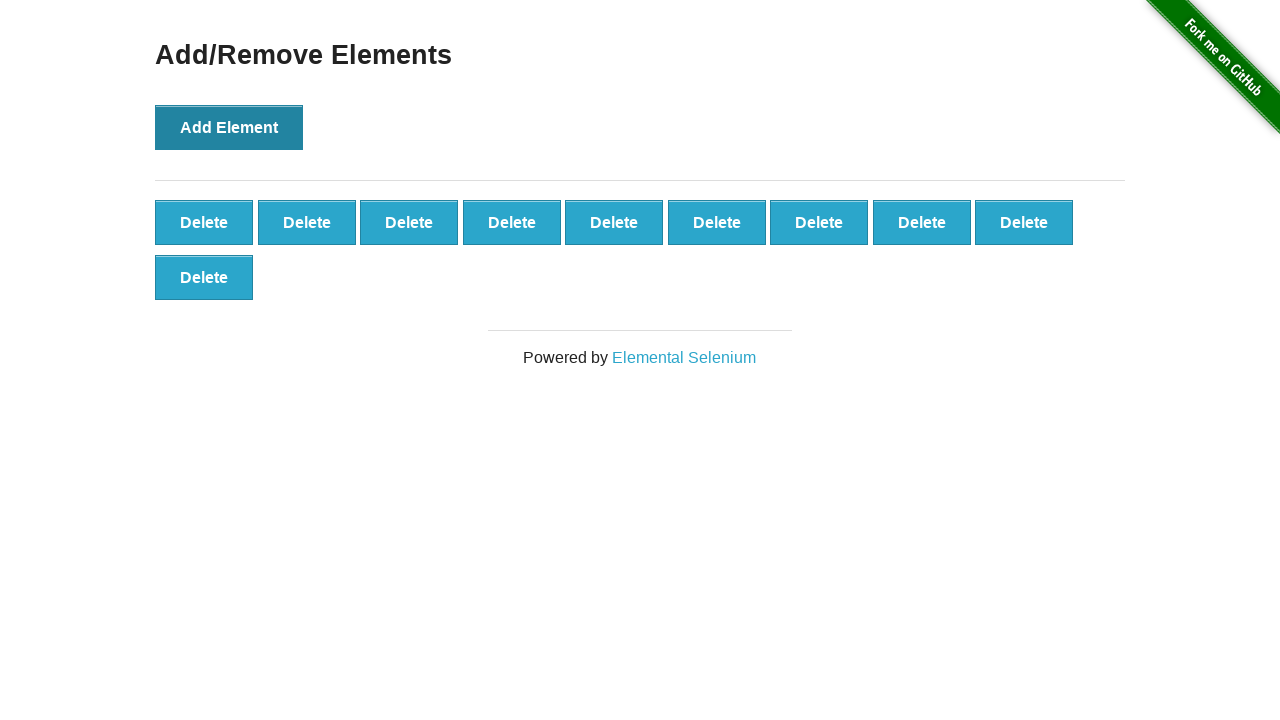

Clicked Add Element button (click 11 of 11) at (229, 127) on button:has-text('Add Element')
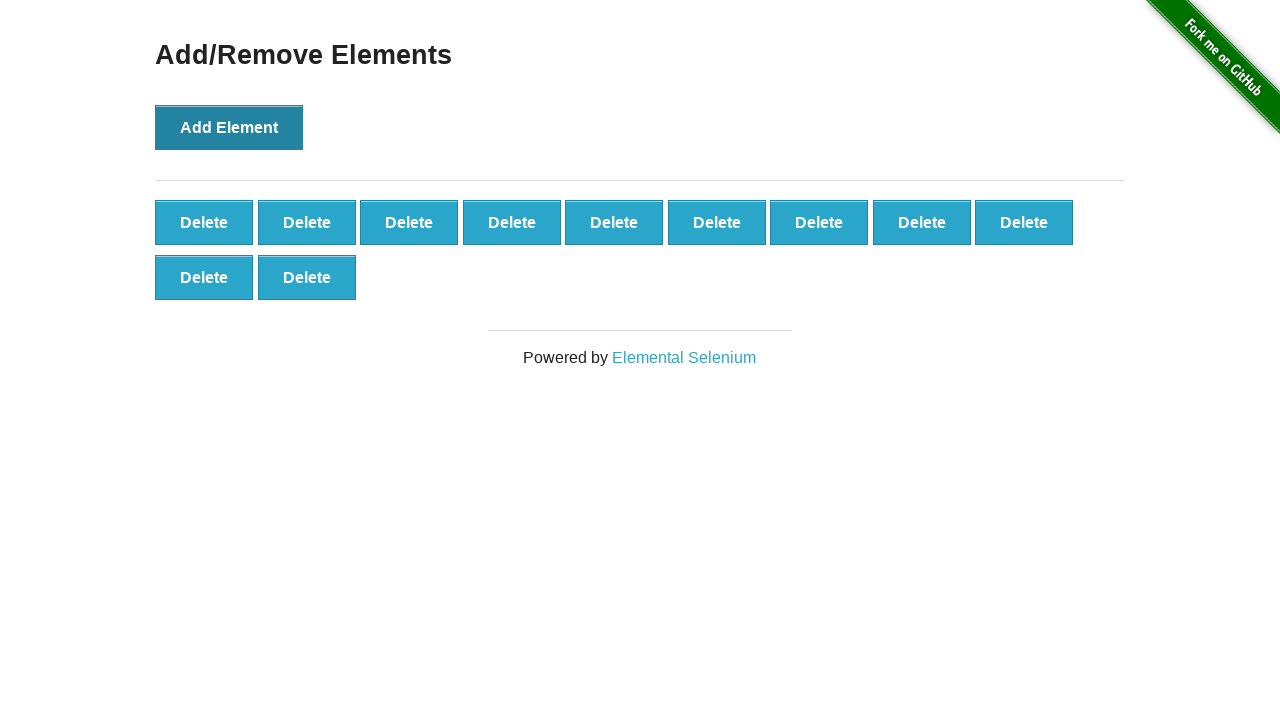

Delete buttons appeared after adding 11 elements
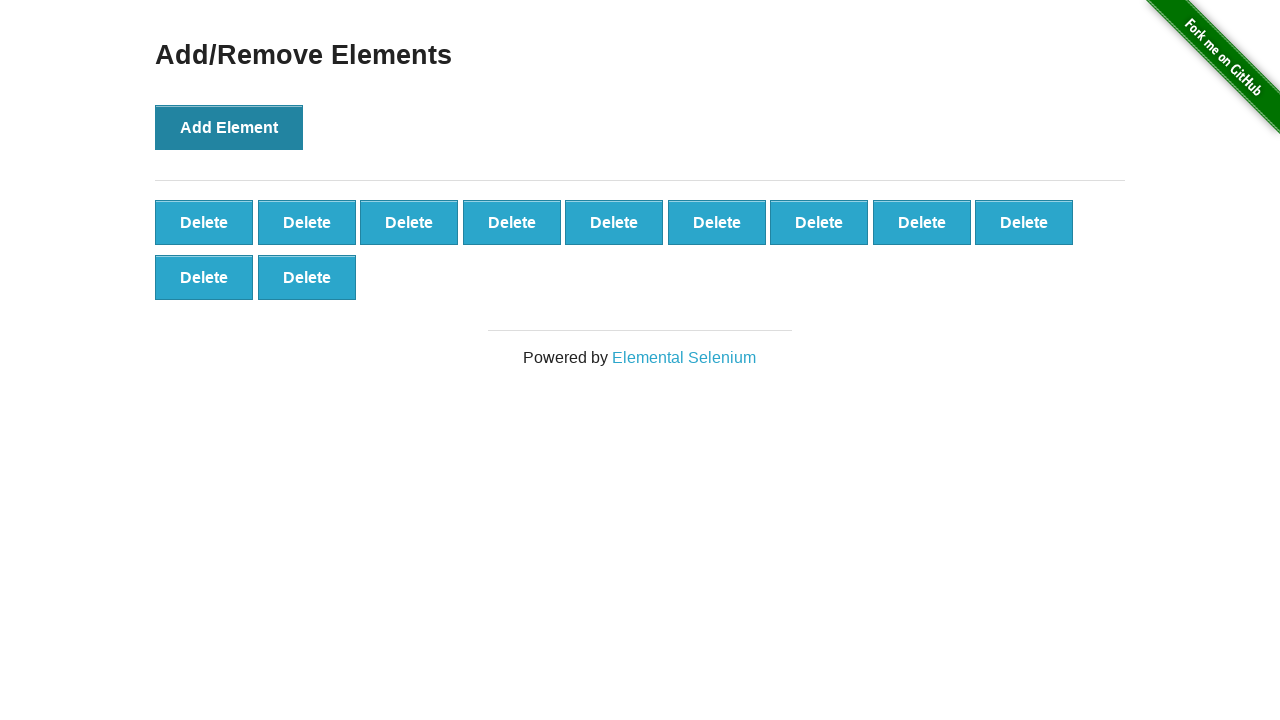

Clicked delete button to remove an element at (204, 222) on button.added-manually:first-child
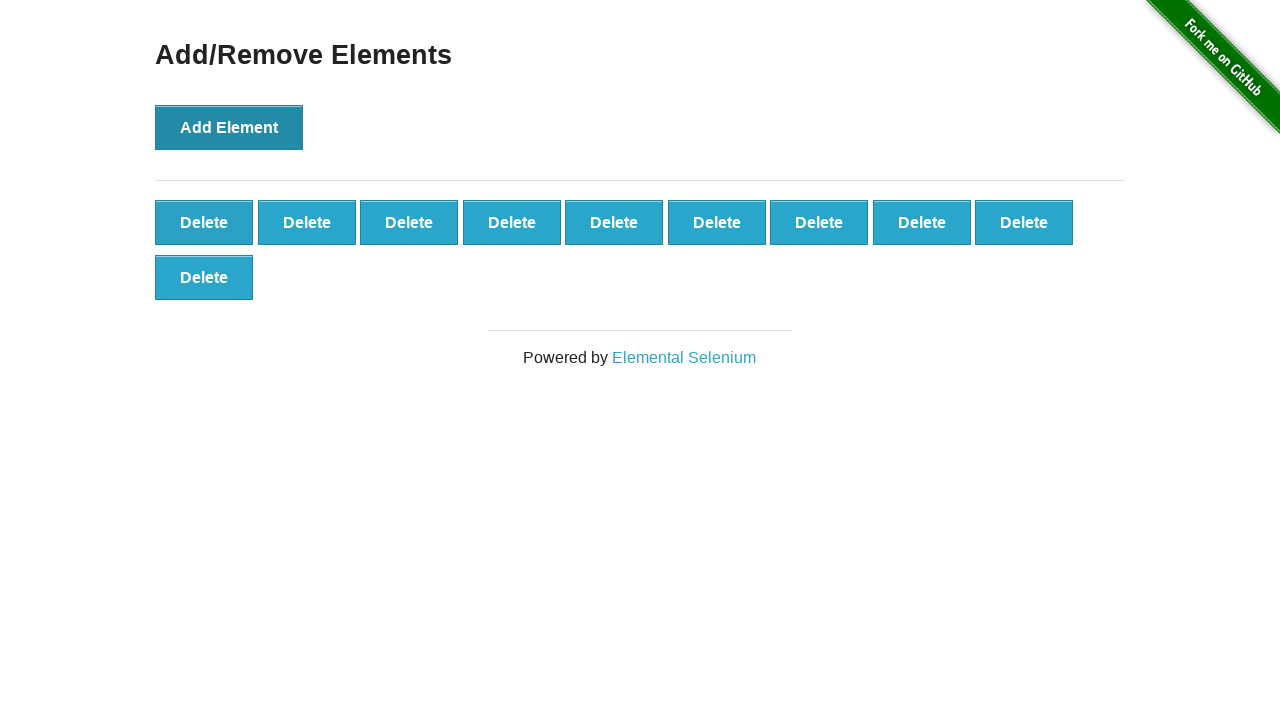

Clicked delete button to remove an element at (204, 222) on button.added-manually:first-child
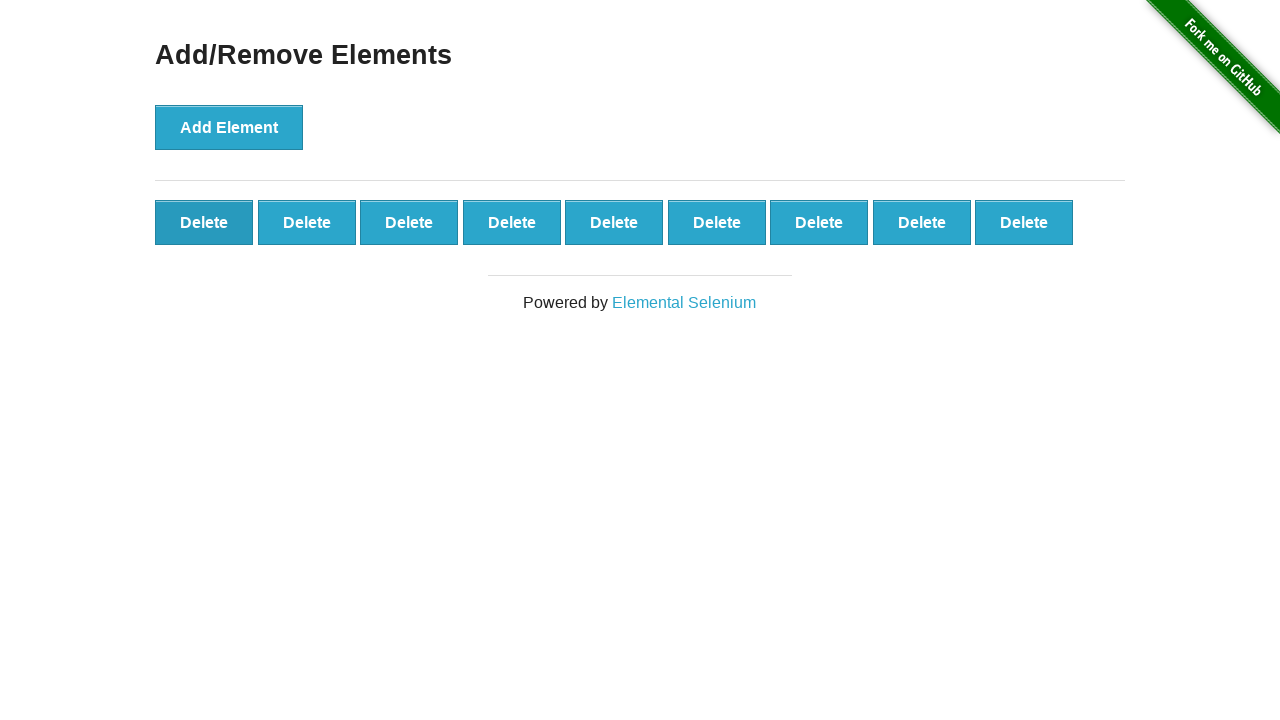

Clicked delete button to remove an element at (204, 222) on button.added-manually:first-child
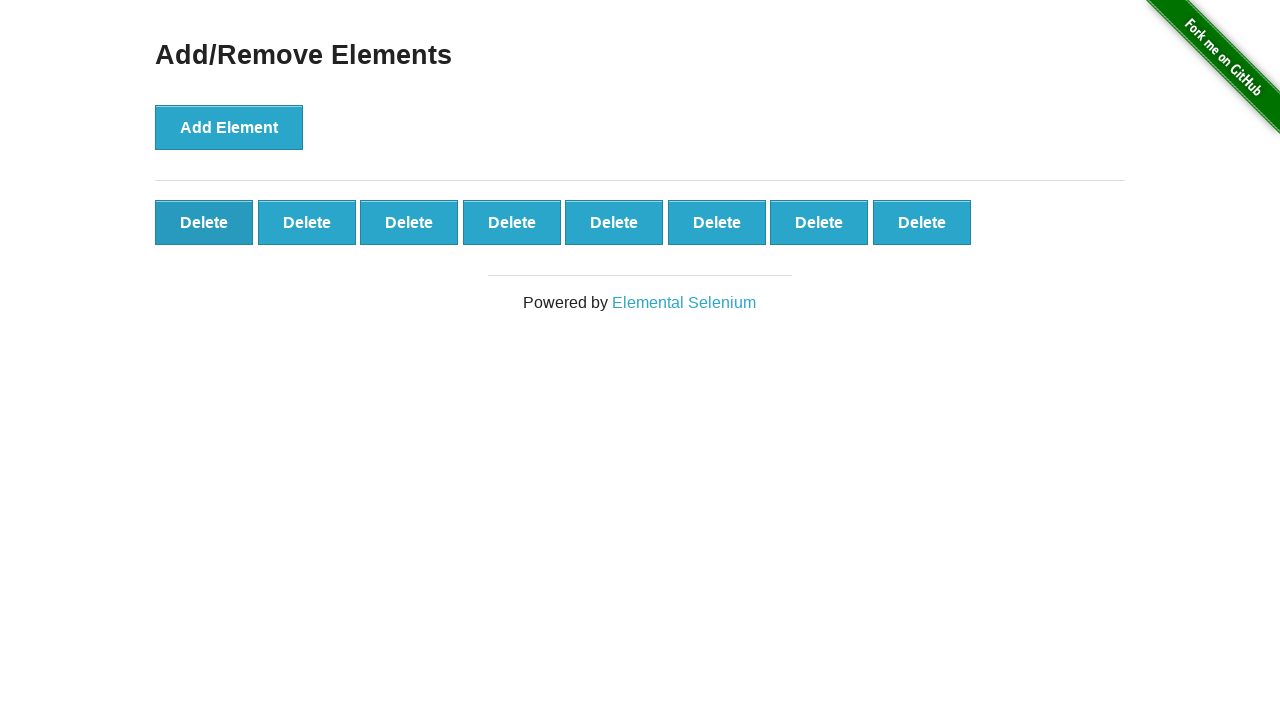

Clicked delete button to remove an element at (204, 222) on button.added-manually:first-child
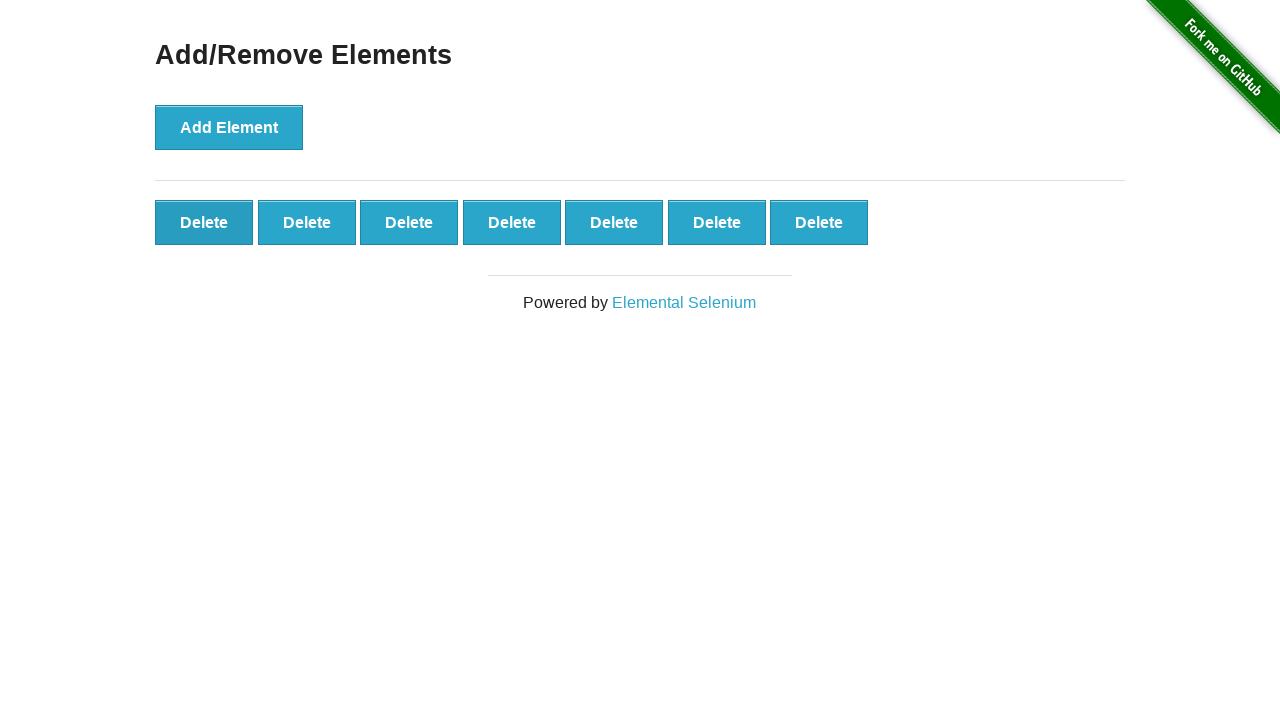

Clicked delete button to remove an element at (204, 222) on button.added-manually:first-child
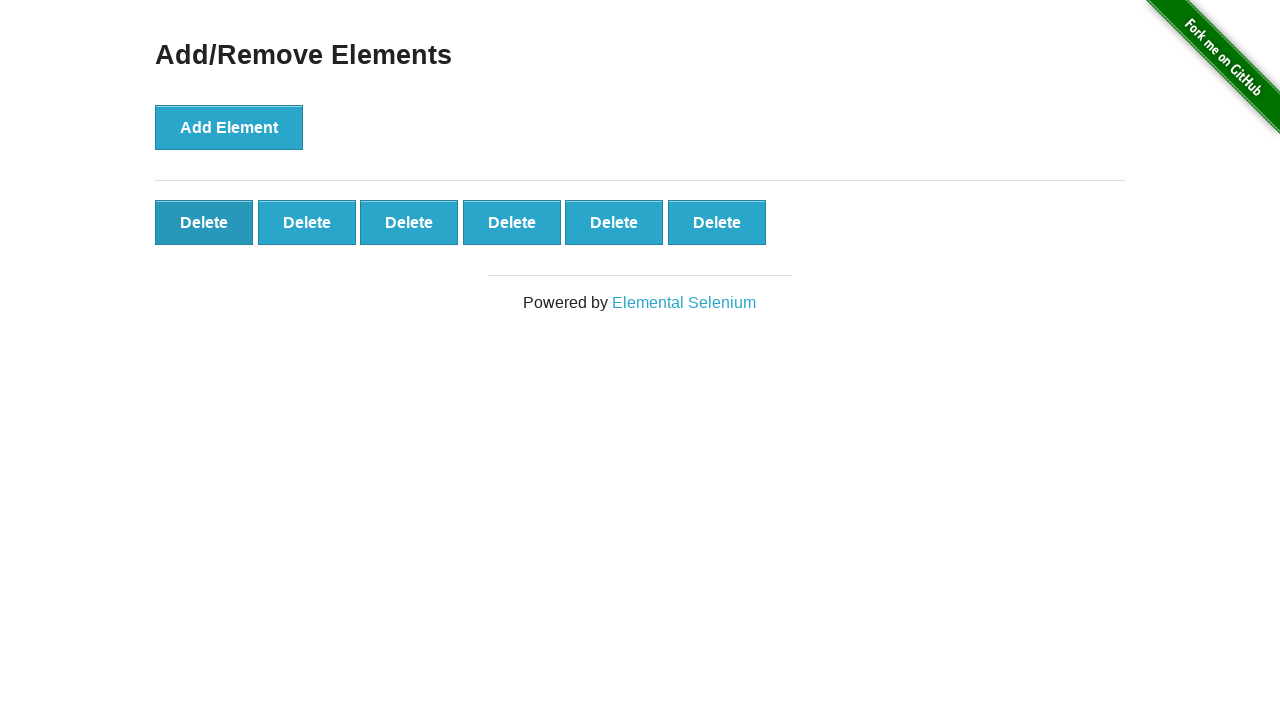

Clicked delete button to remove an element at (204, 222) on button.added-manually:first-child
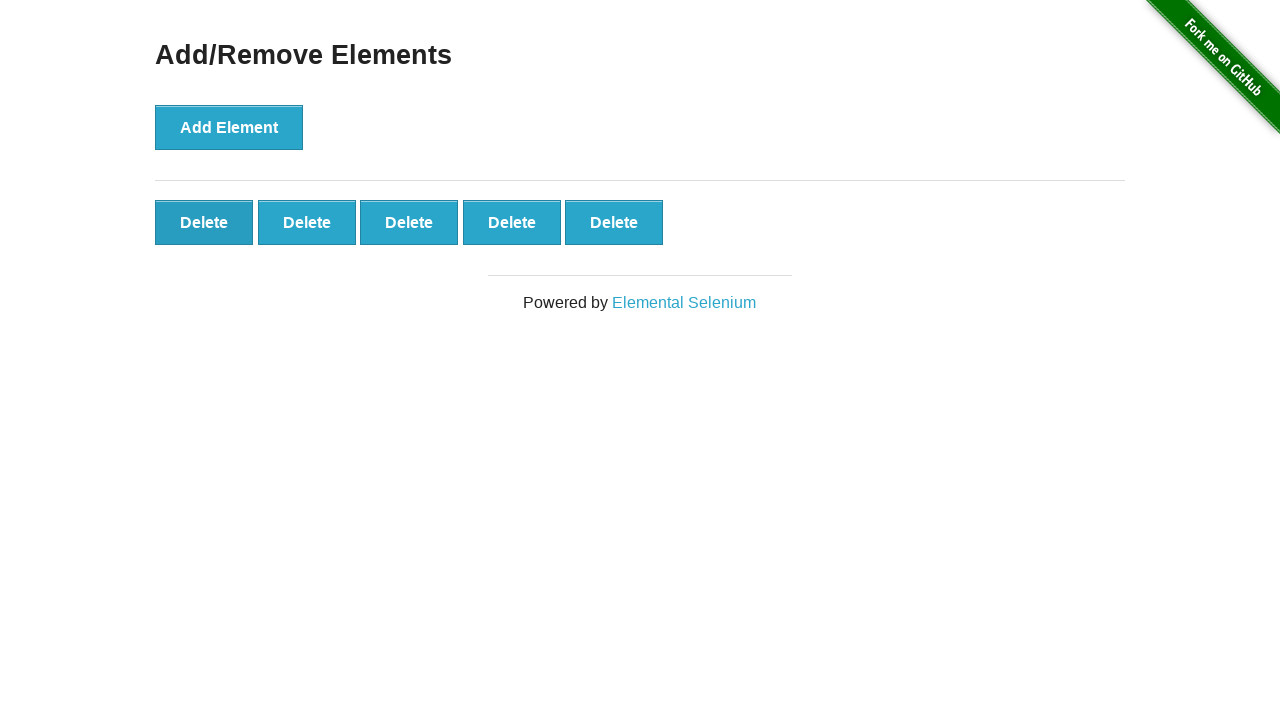

Clicked delete button to remove an element at (204, 222) on button.added-manually:first-child
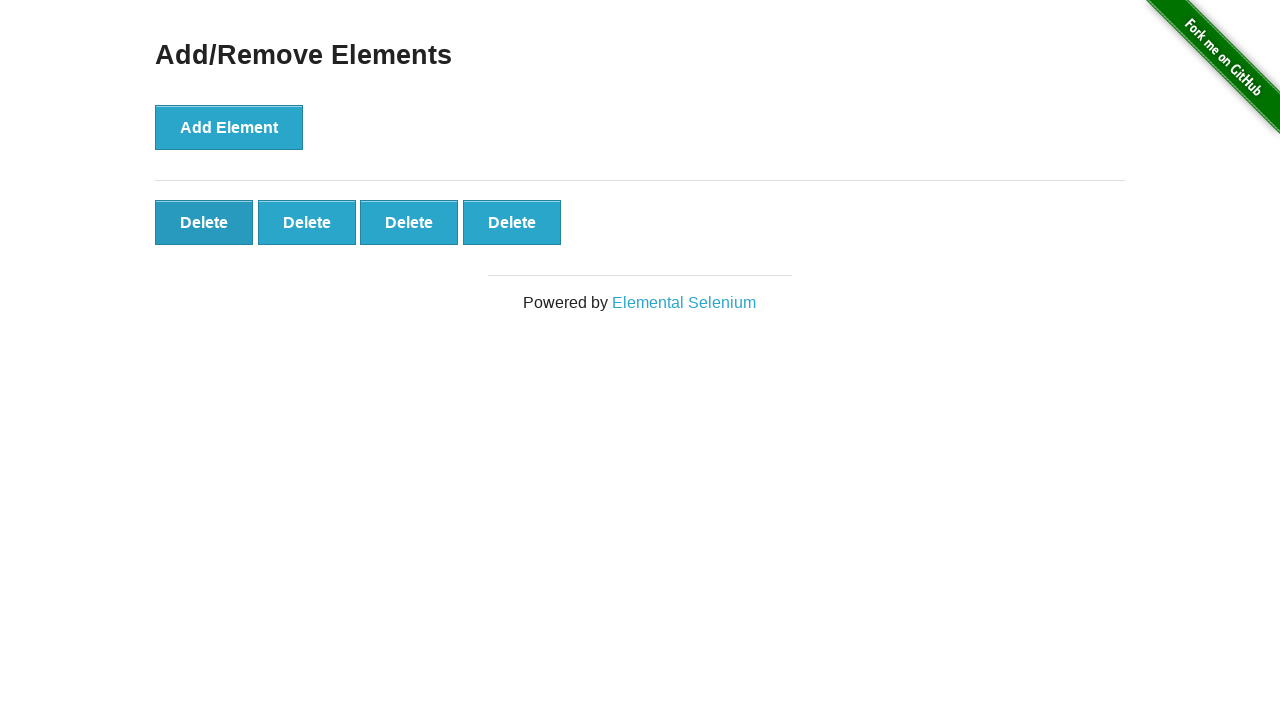

Clicked delete button to remove an element at (204, 222) on button.added-manually:first-child
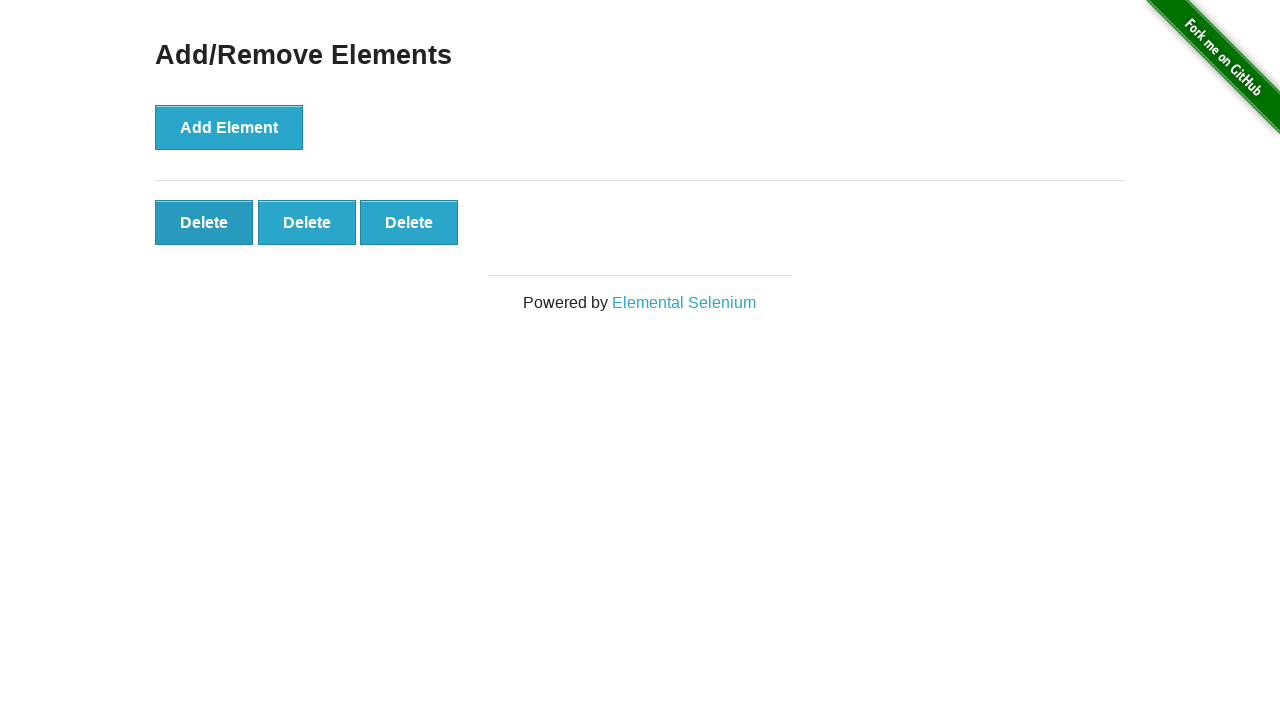

Clicked delete button to remove an element at (204, 222) on button.added-manually:first-child
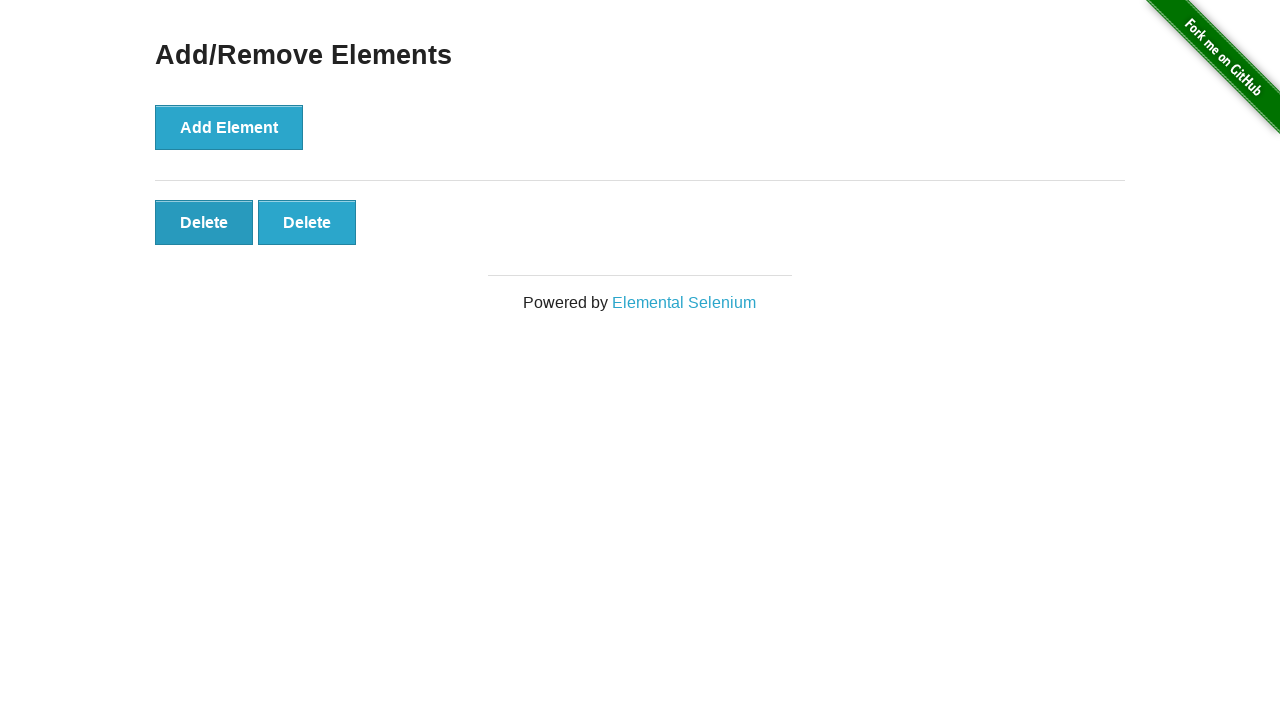

Clicked delete button to remove an element at (204, 222) on button.added-manually:first-child
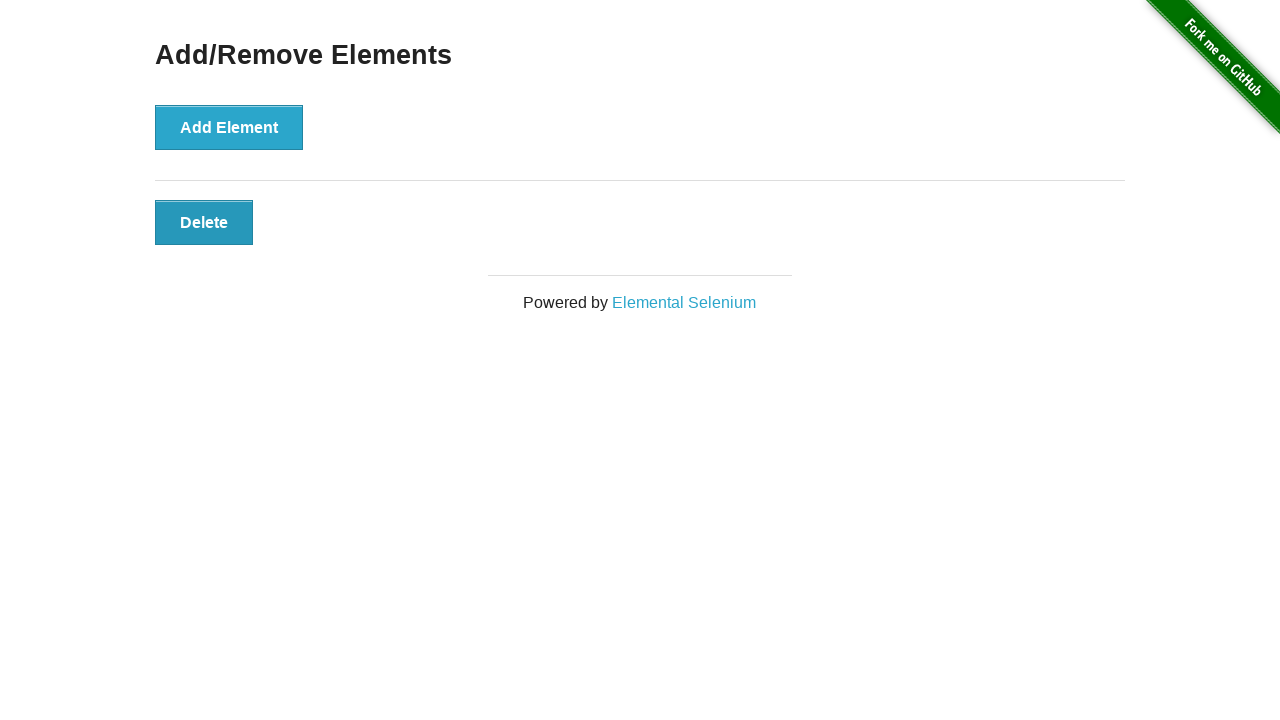

Clicked delete button to remove an element at (204, 222) on button.added-manually:first-child
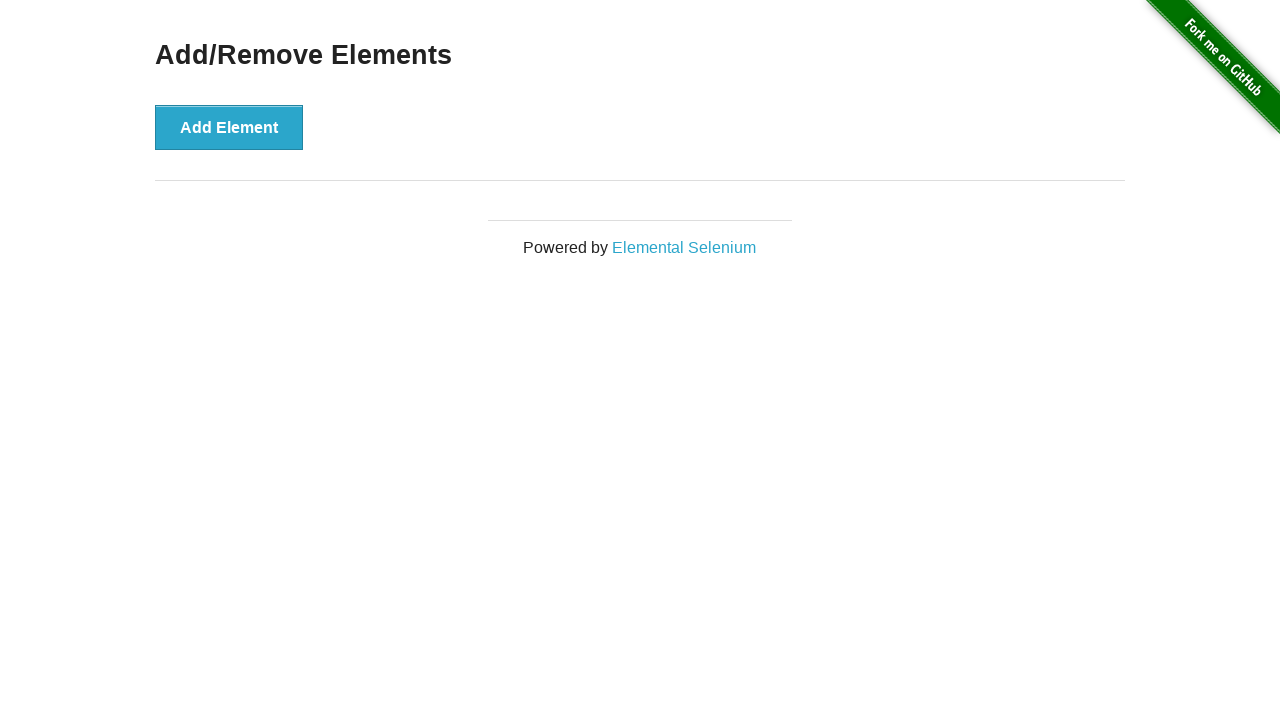

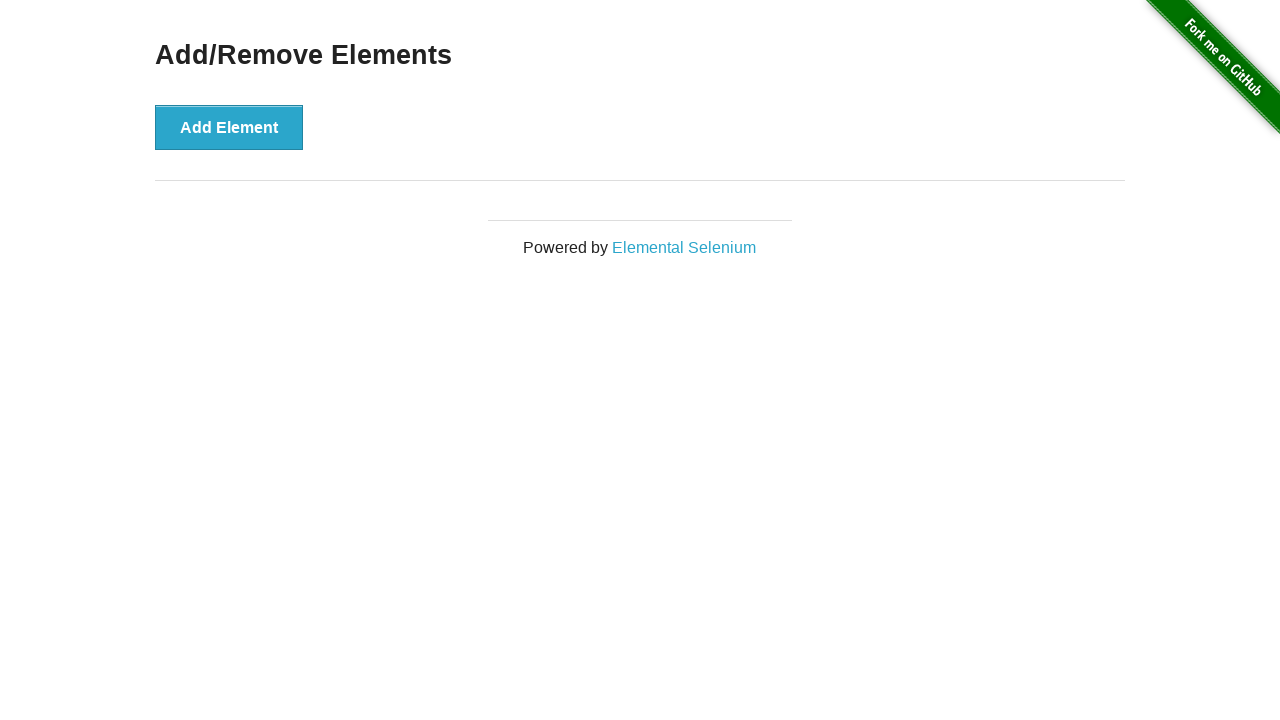